Tests the Git username search functionality by entering a username and pressing Enter to search

Starting URL: https://letcode.in/elements

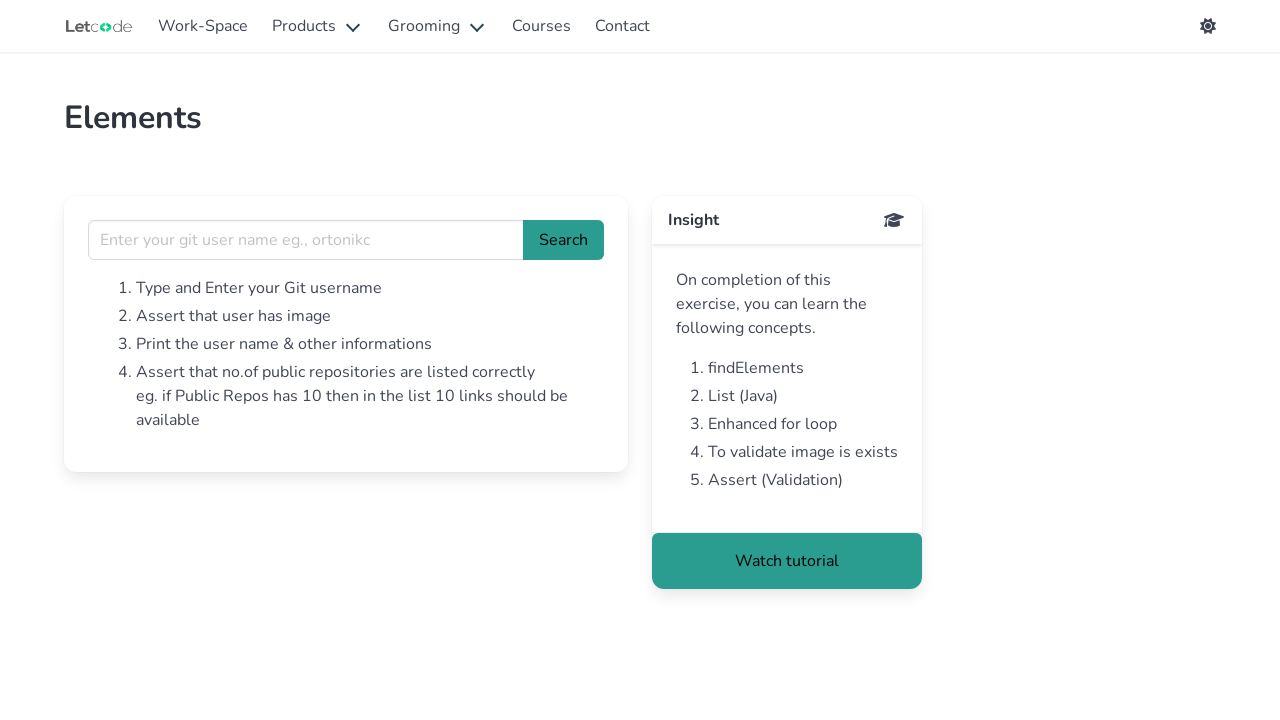

Filled Git username input field with 'ortonikc' on input[name='username']
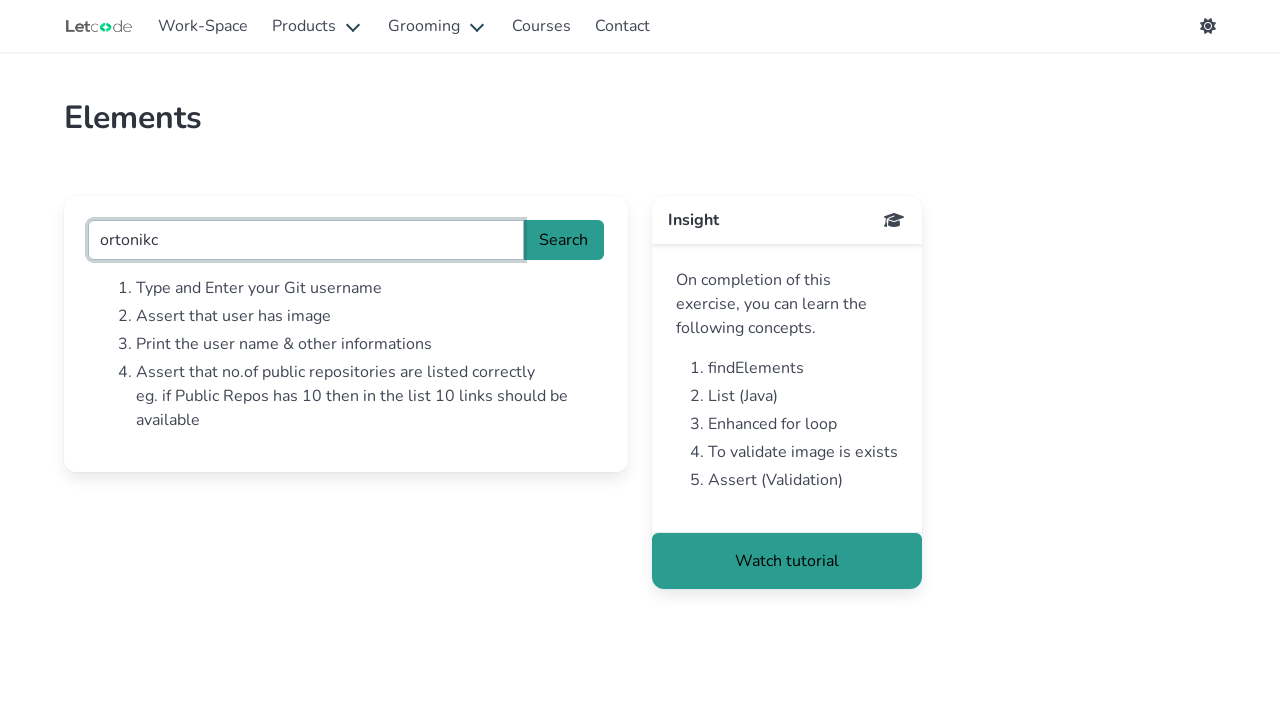

Pressed Enter to search for Git username on input[name='username']
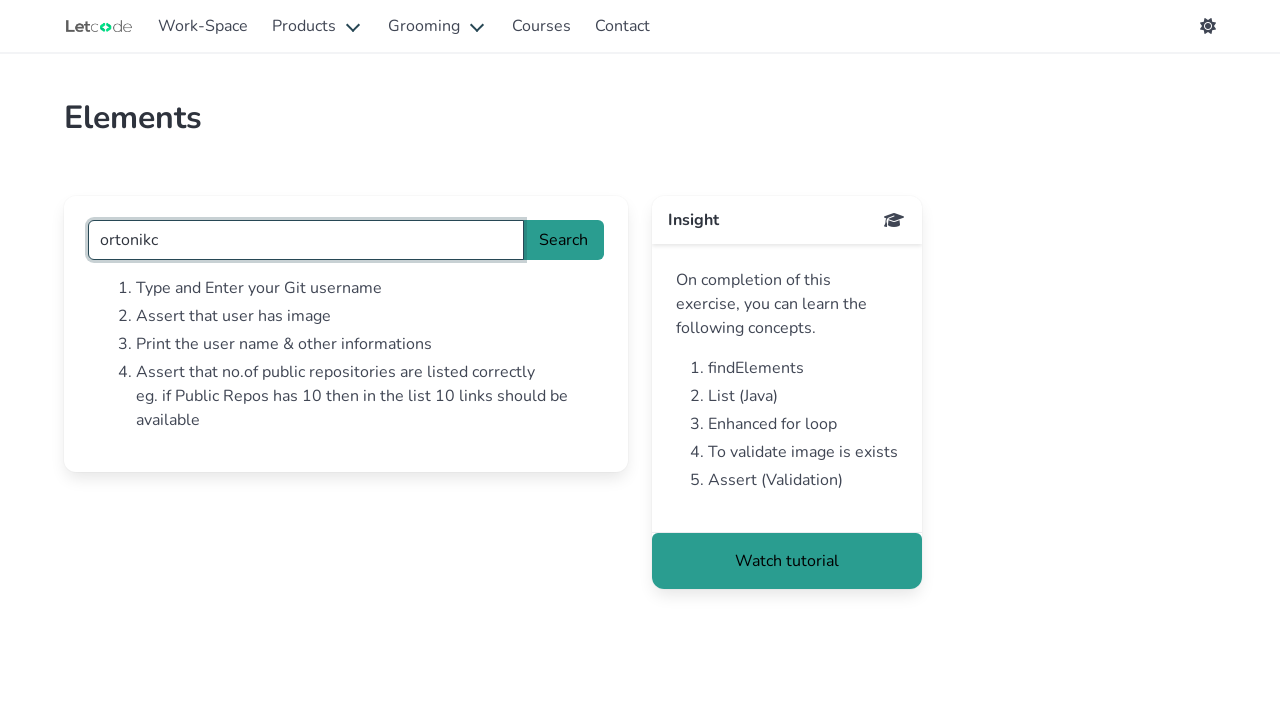

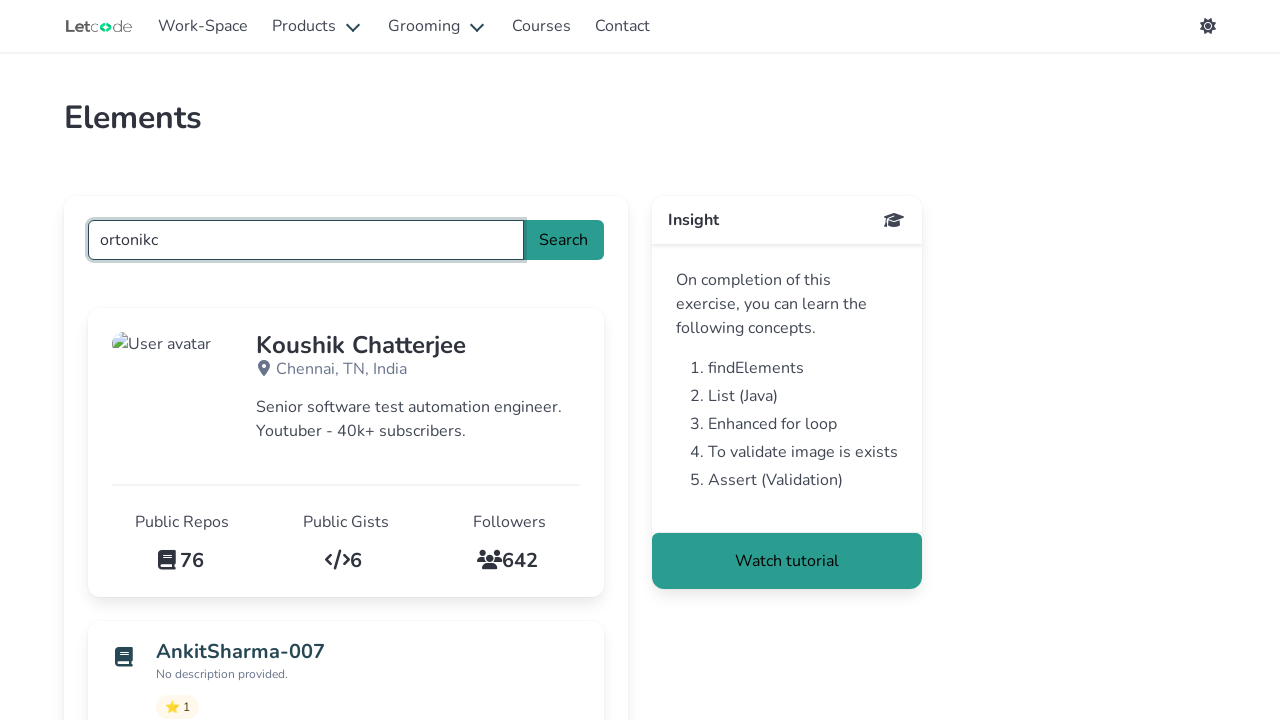